Tests drag-and-drop functionality on a price range slider by dragging the left handle 100 pixels to the right

Starting URL: https://talkerscode.com/webtricks/demo/demo_price-range-slider-using-jquery-css-and-php.php

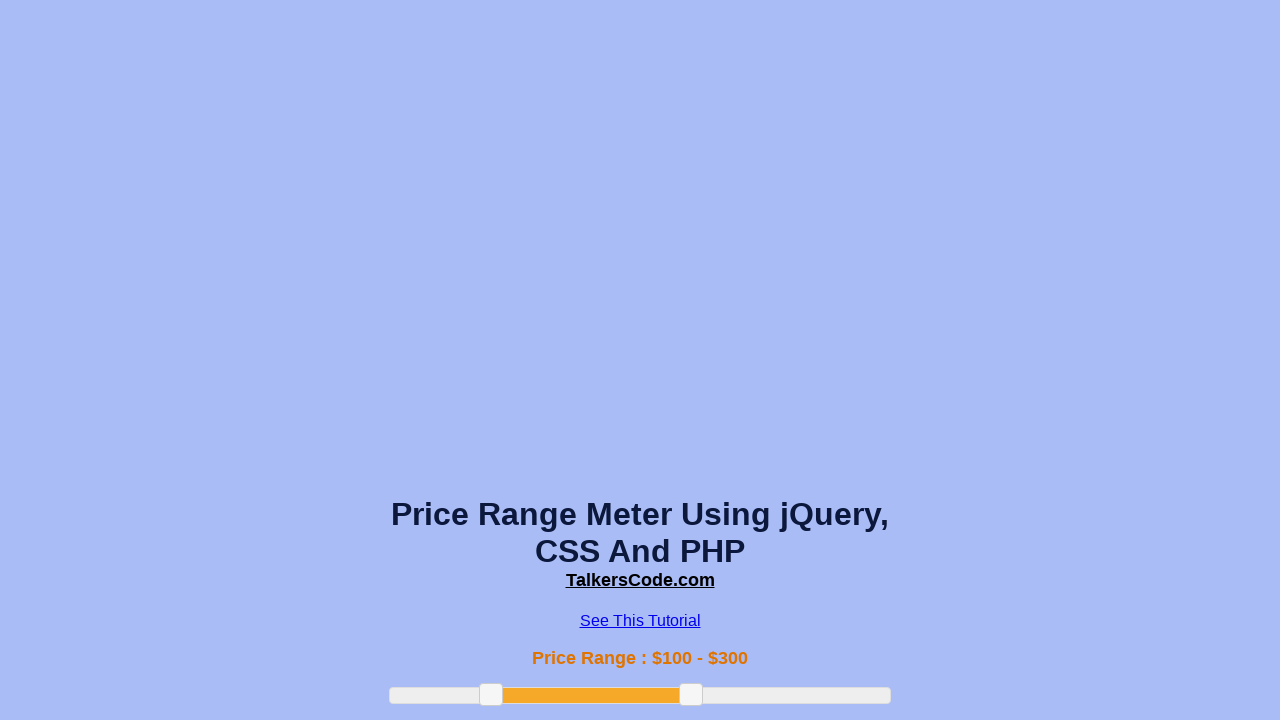

Waited for left slider handle to be visible
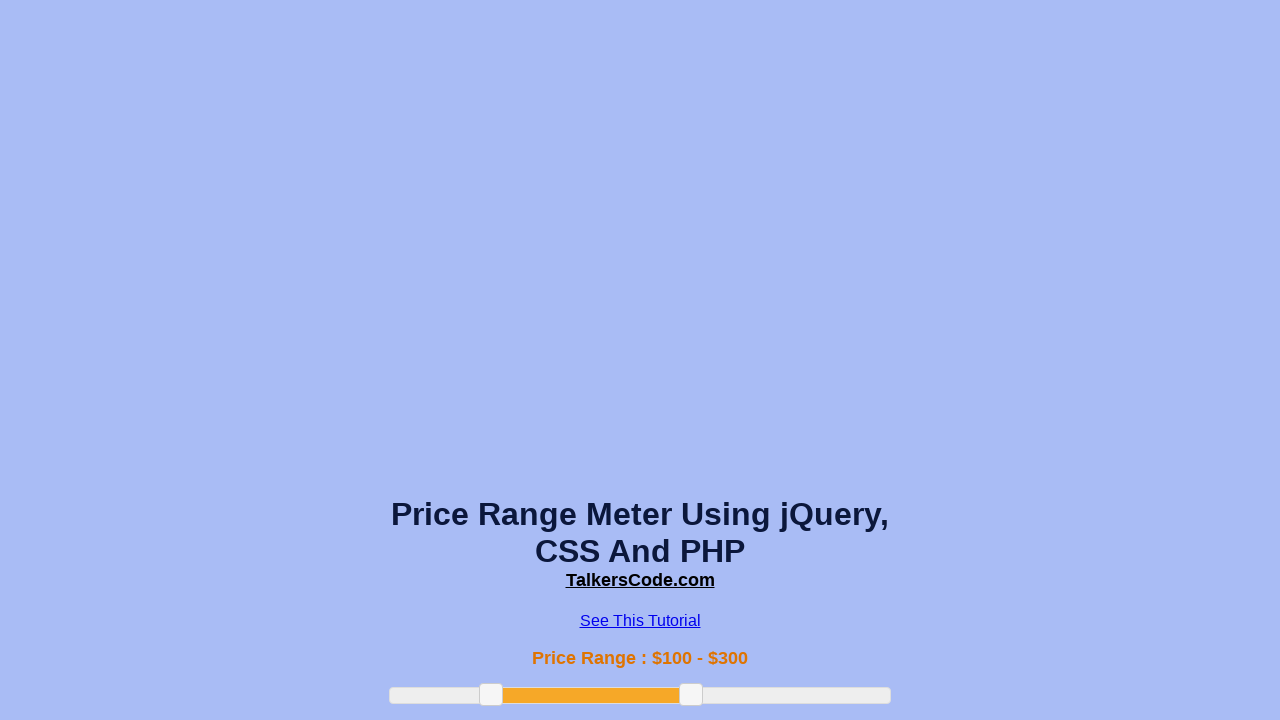

Located the left slider handle element
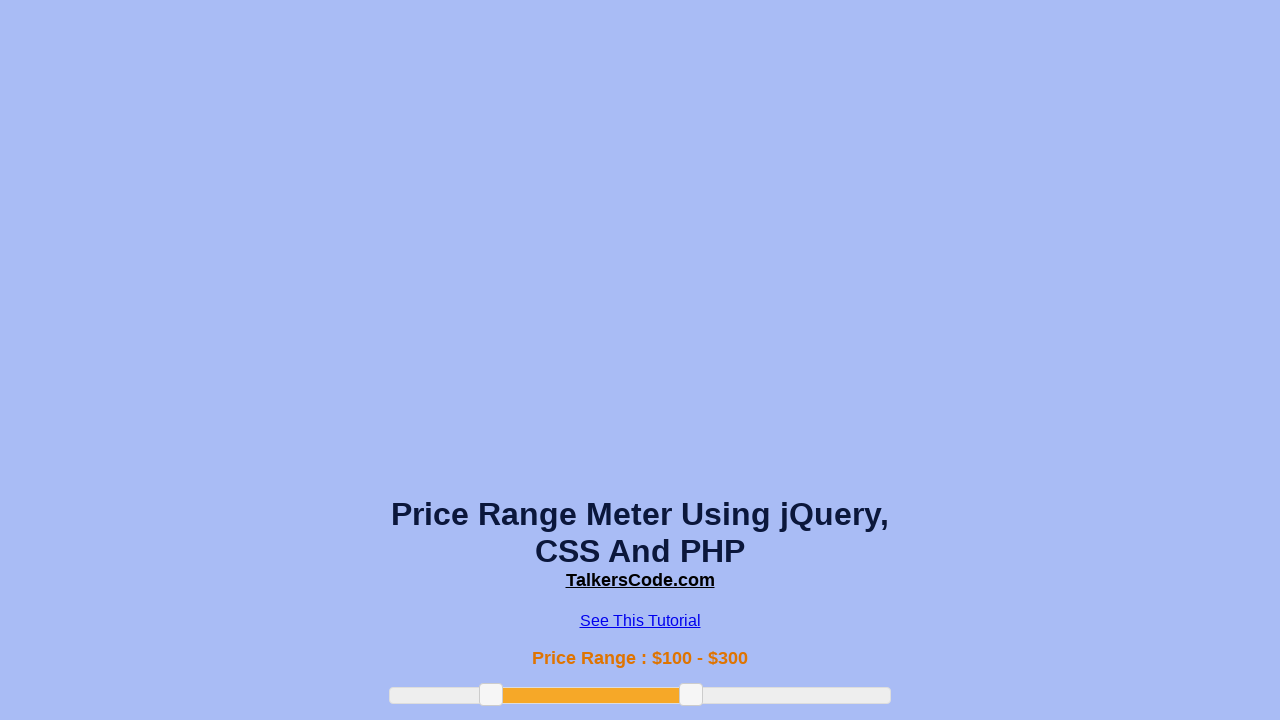

Dragged left slider handle 100 pixels to the right at (580, 684)
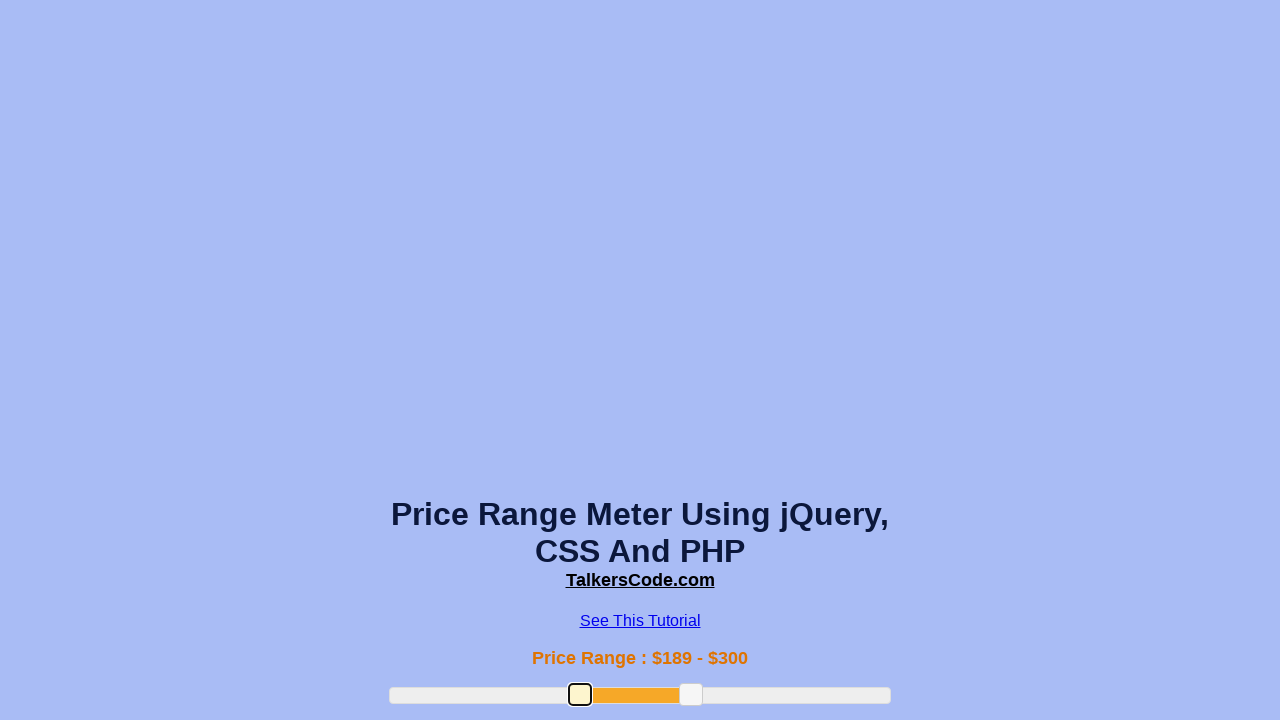

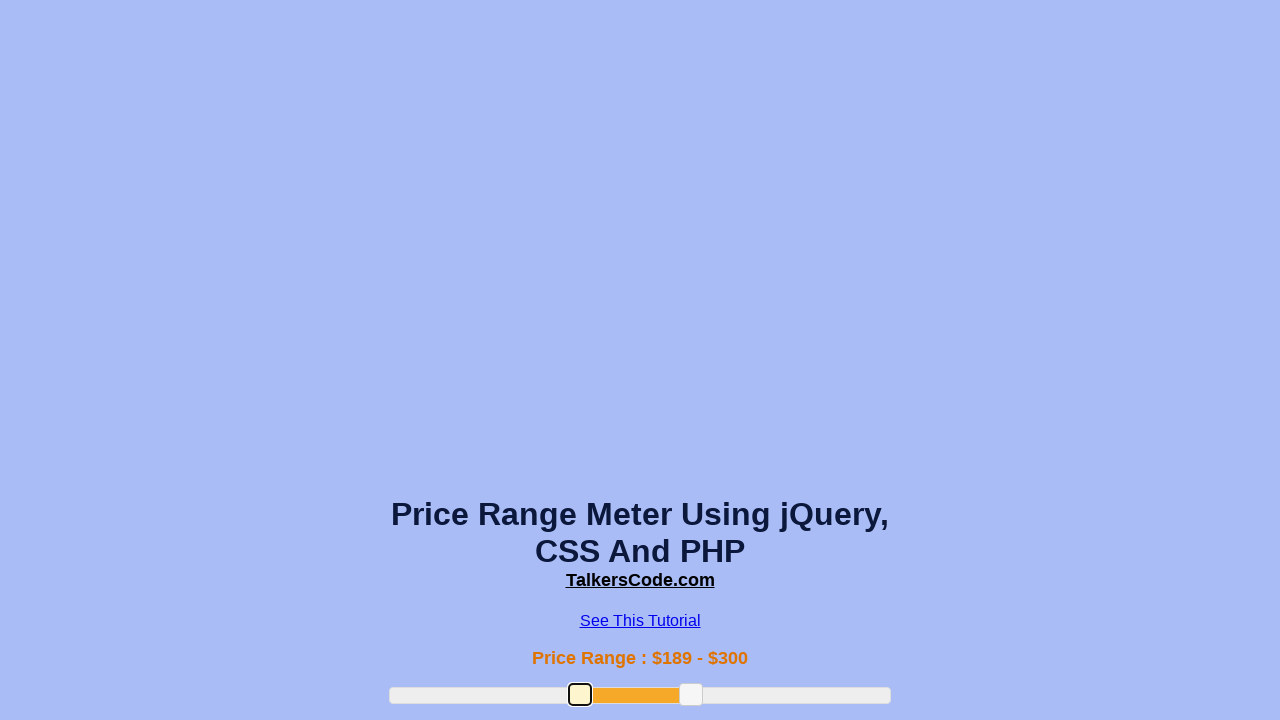